Tests confirmation alert handling by clicking confirm button and accepting the alert

Starting URL: https://demoqa.com/alerts

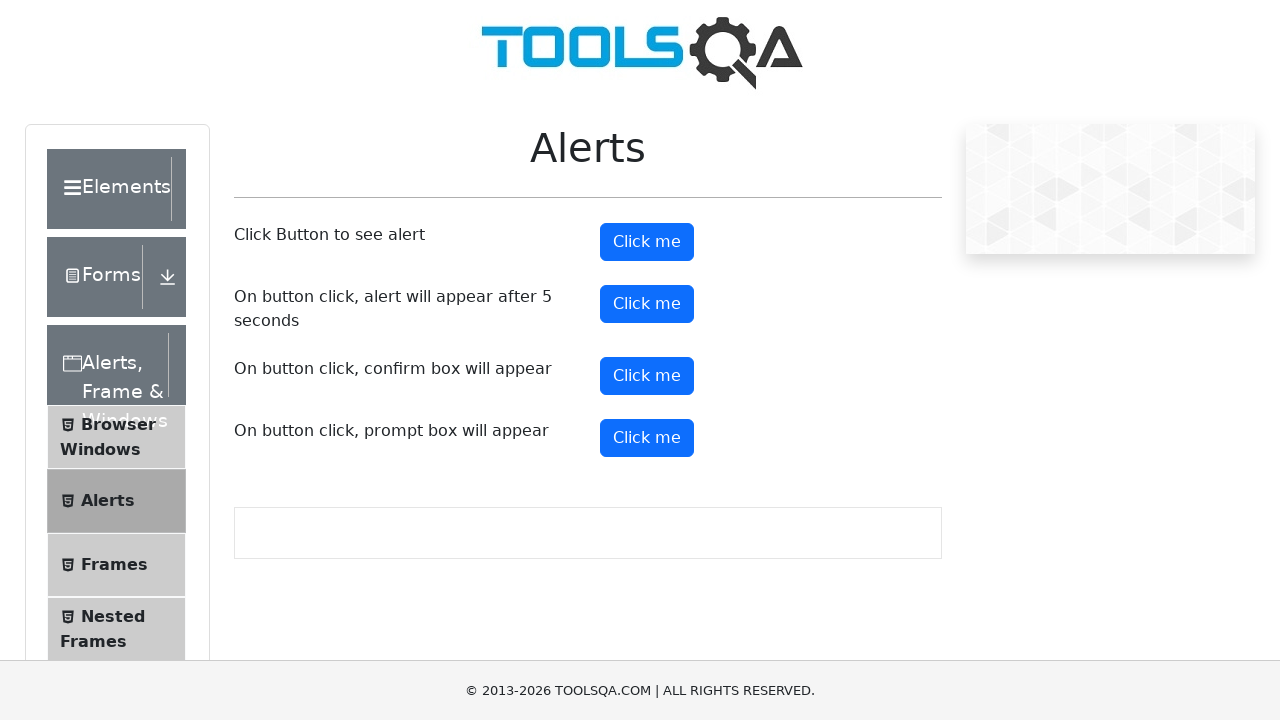

Set up dialog handler to accept alerts
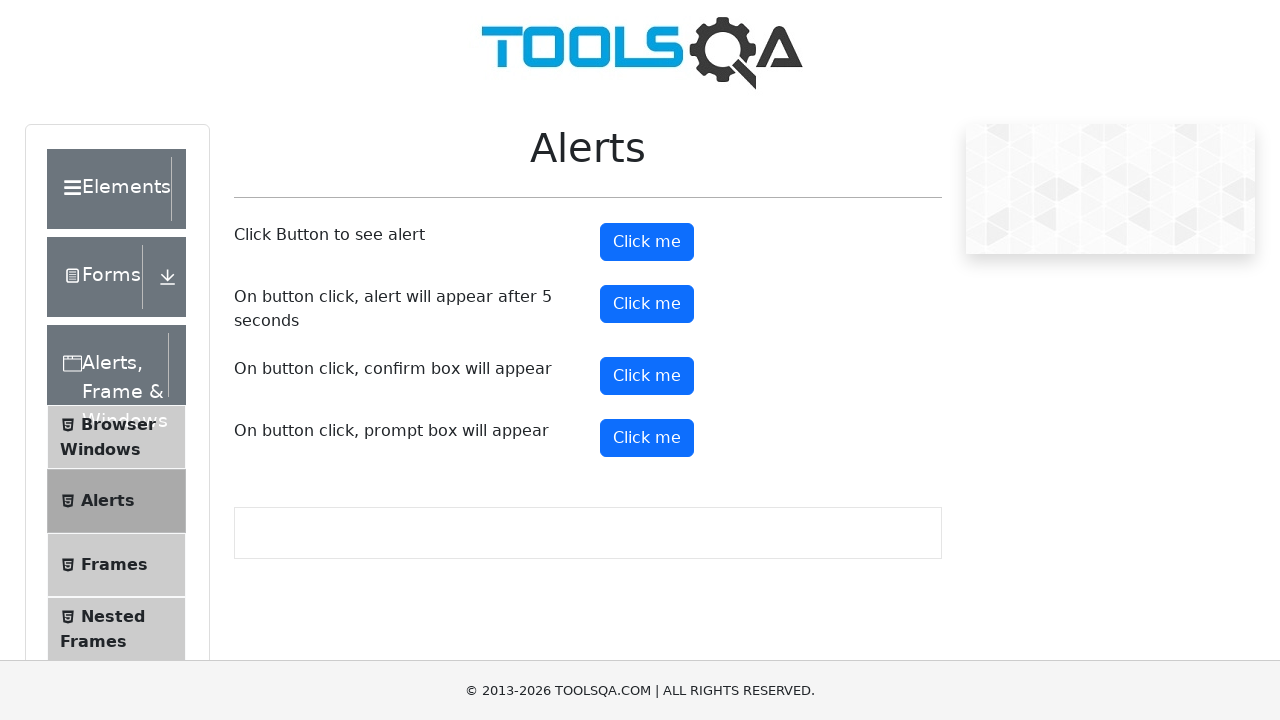

Clicked confirm button to trigger confirmation alert at (647, 376) on #confirmButton
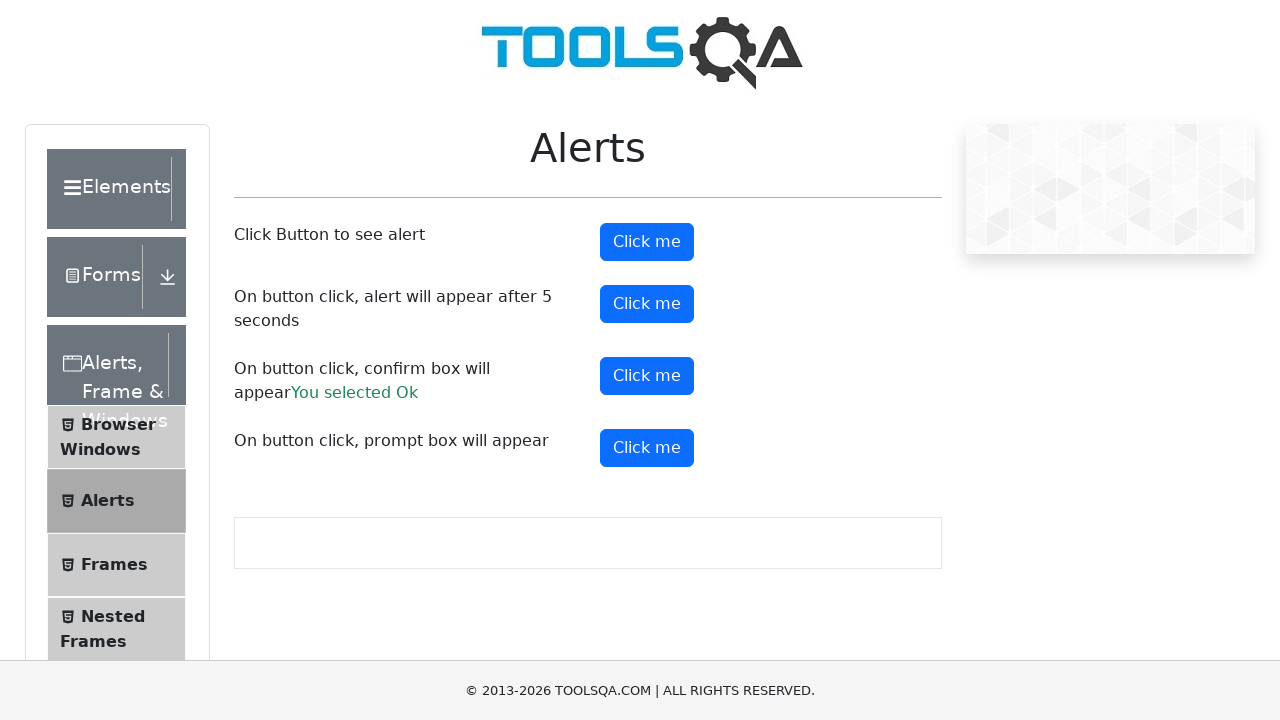

Waited 500ms for dialog to be handled and alert accepted
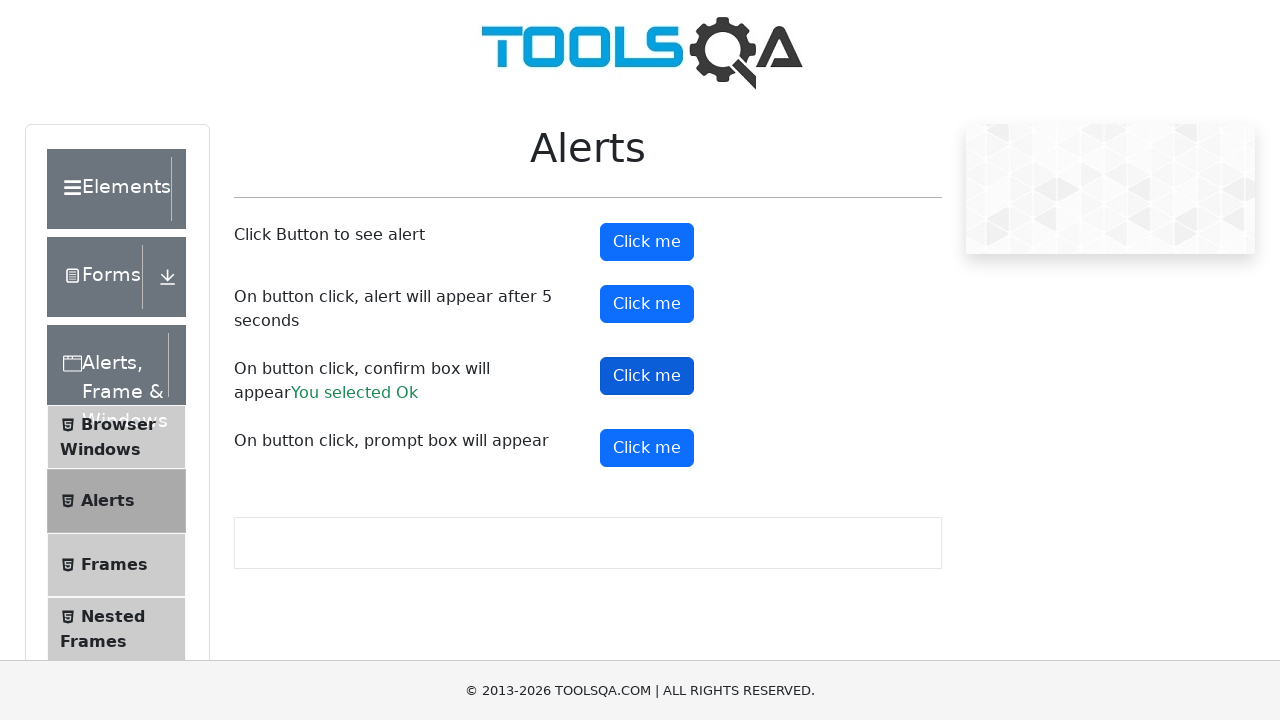

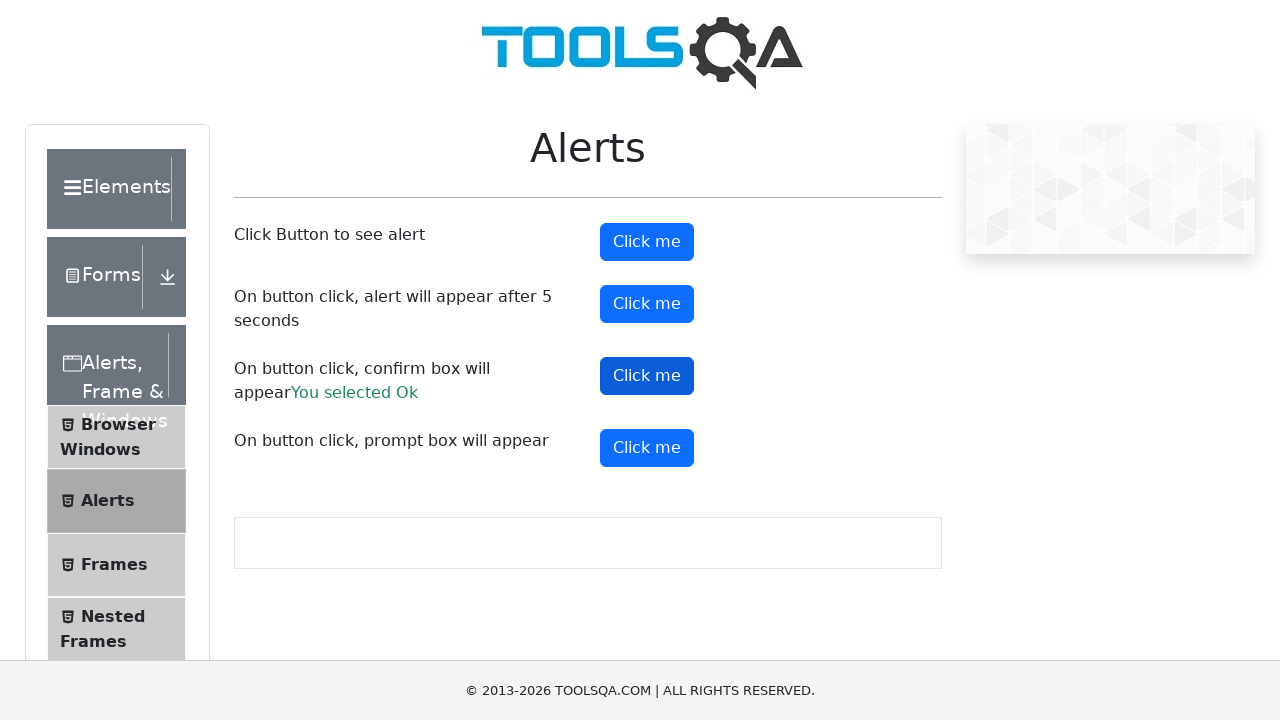